Tests registration form validation with mismatched confirmation email, verifying email confirmation error message

Starting URL: https://alada.vn/tai-khoan/dang-ky.html

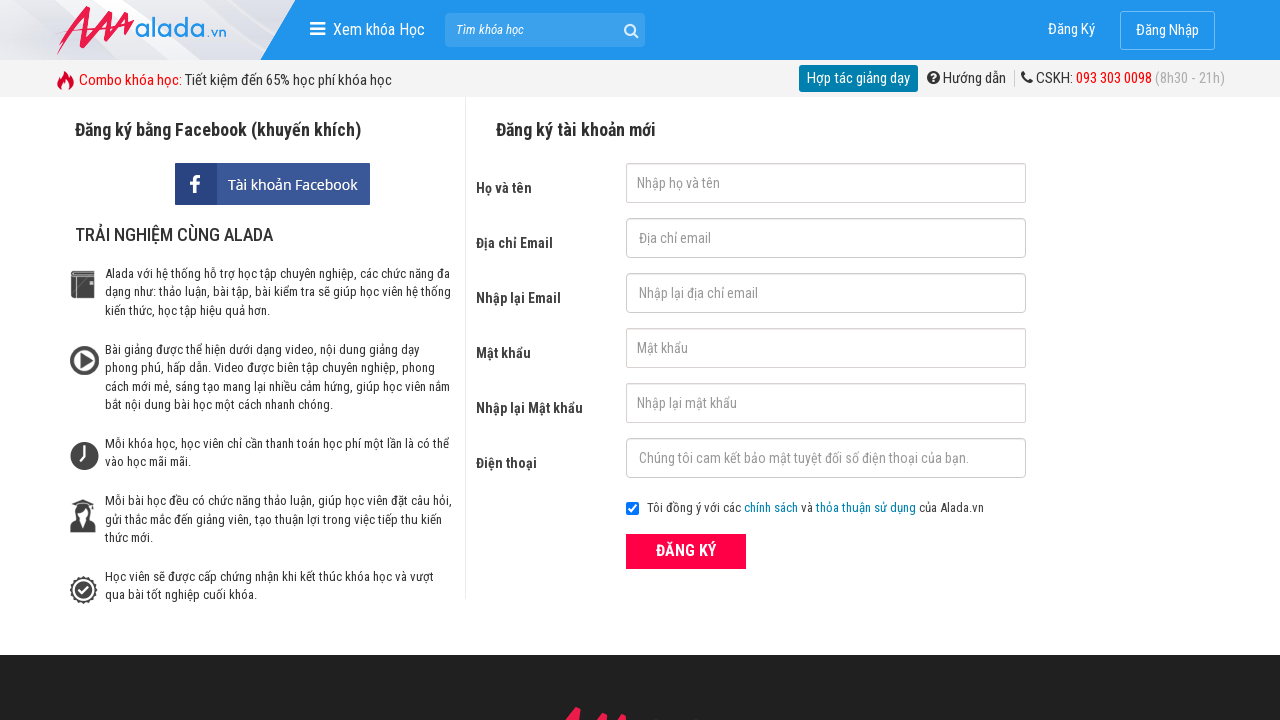

Filled first name field with 'Doan lan anh' on #txtFirstname
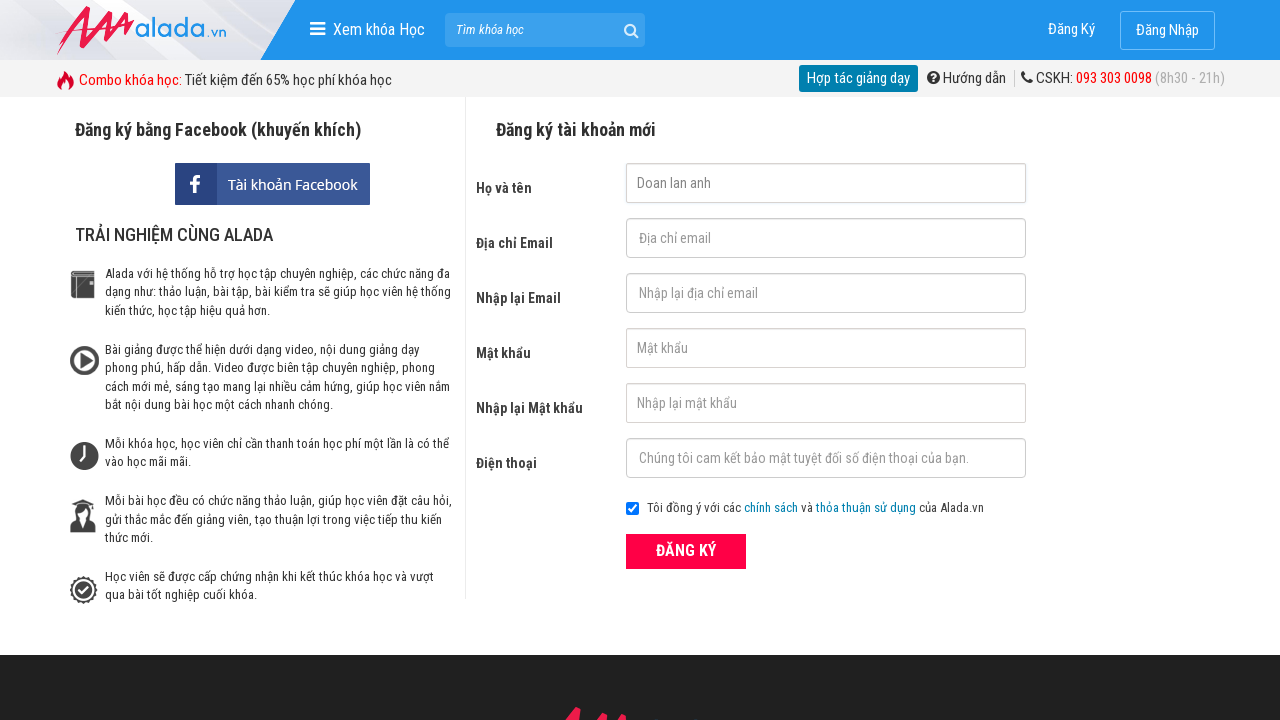

Filled email field with 'dla@gmail.com' on #txtEmail
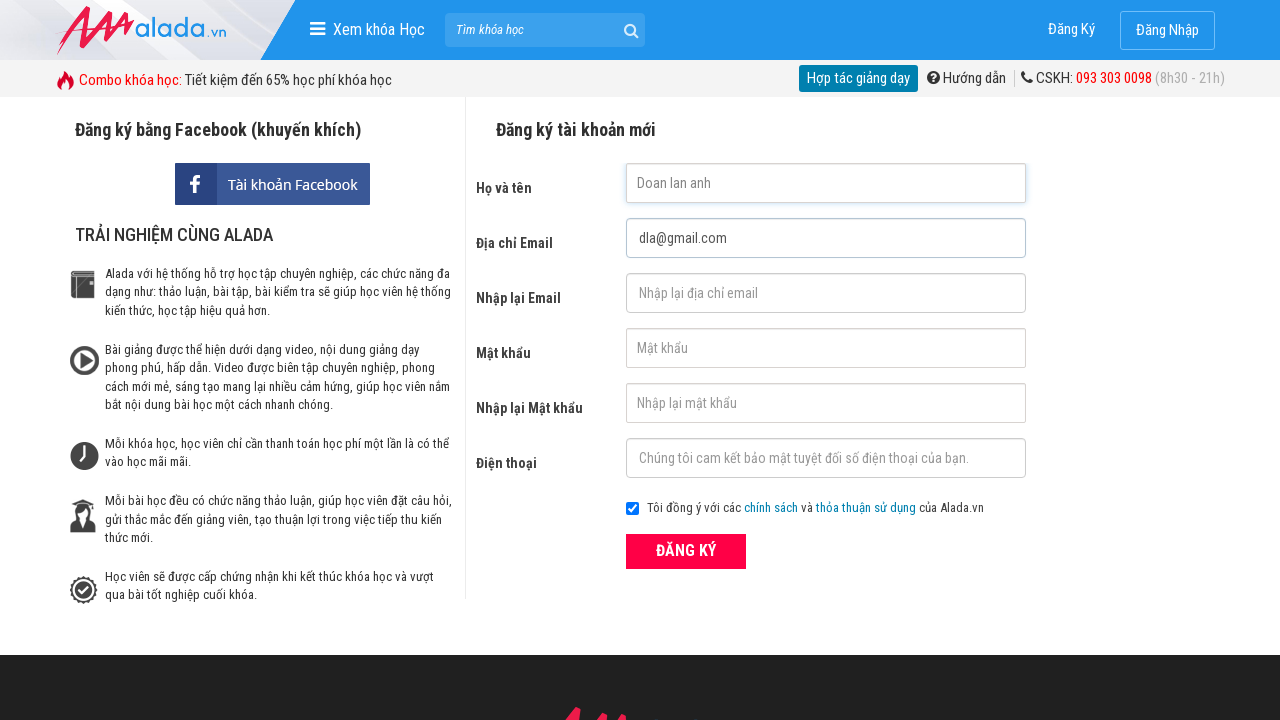

Filled confirmation email field with mismatched email 'dlha@gmail.com' on #txtCEmail
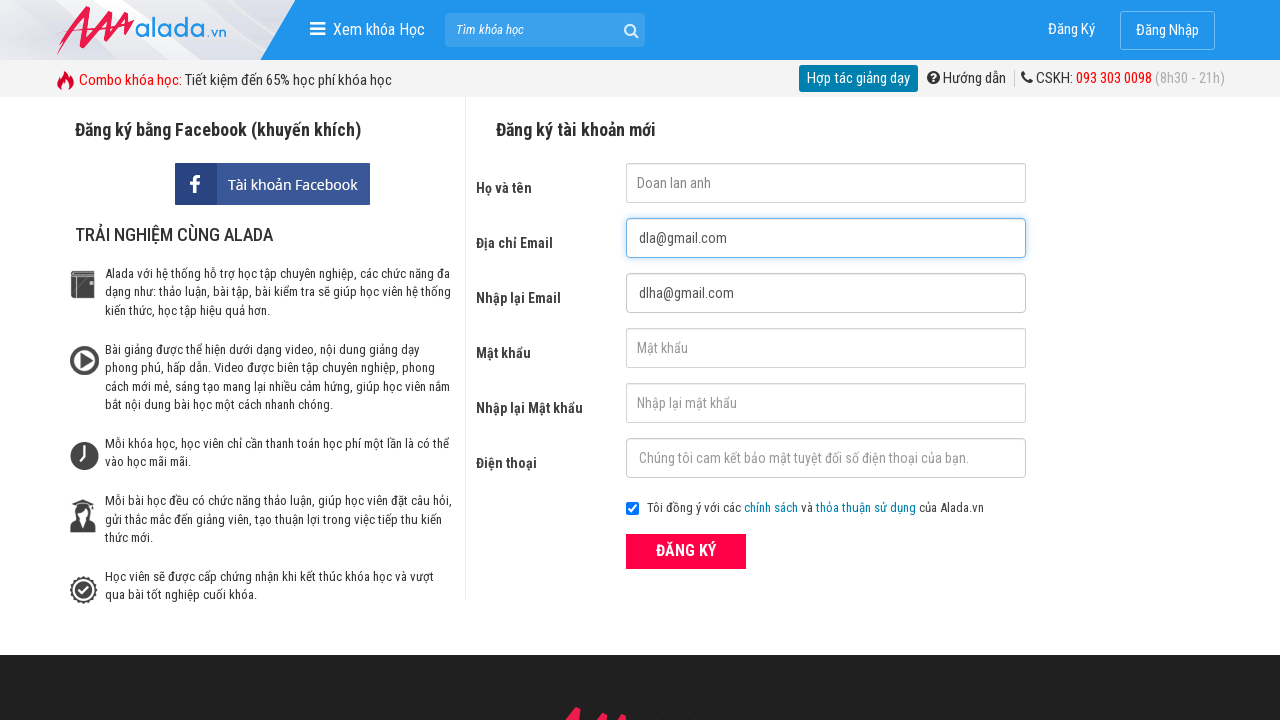

Filled password field with '123456' on #txtPassword
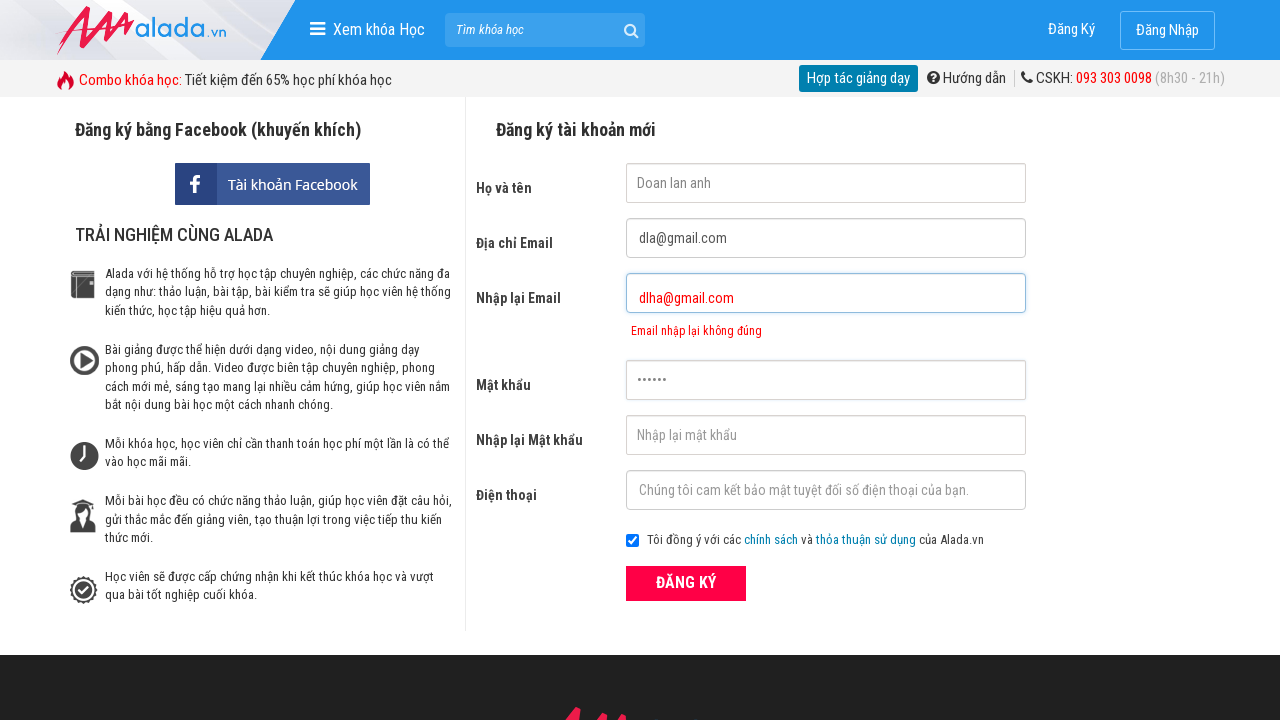

Filled confirm password field with '123456' on #txtCPassword
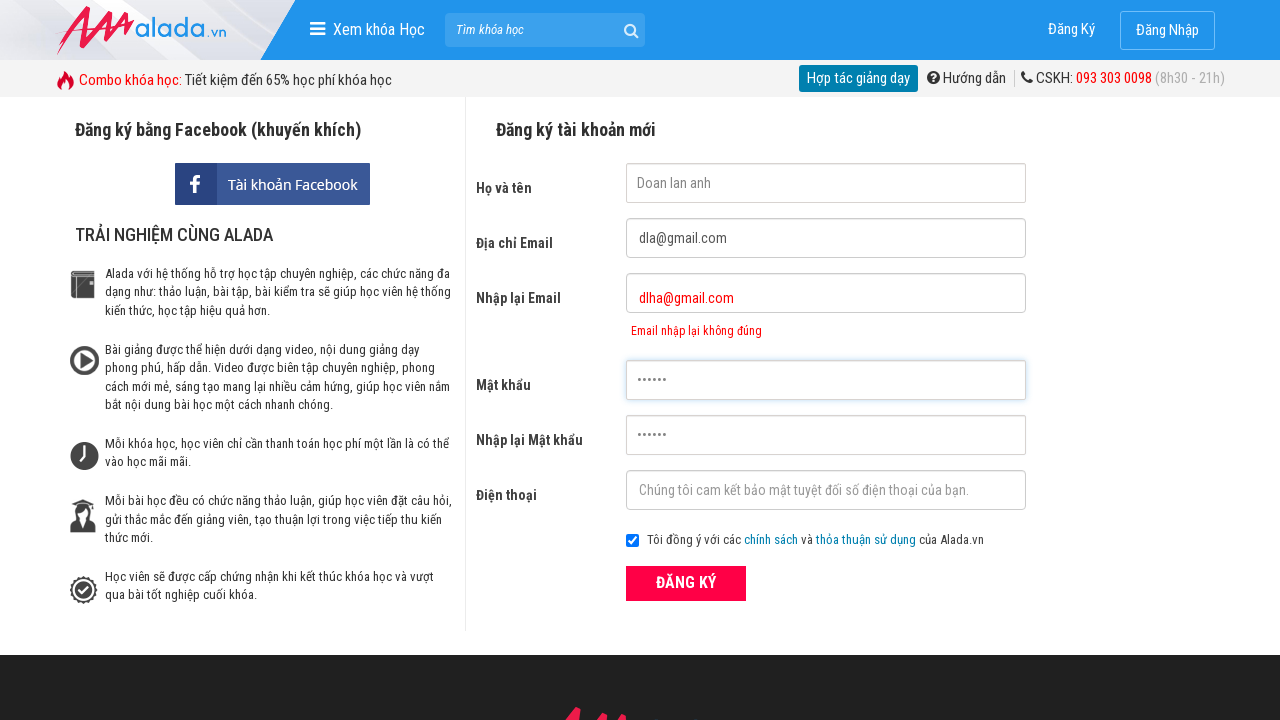

Filled phone field with '0987654321' on #txtPhone
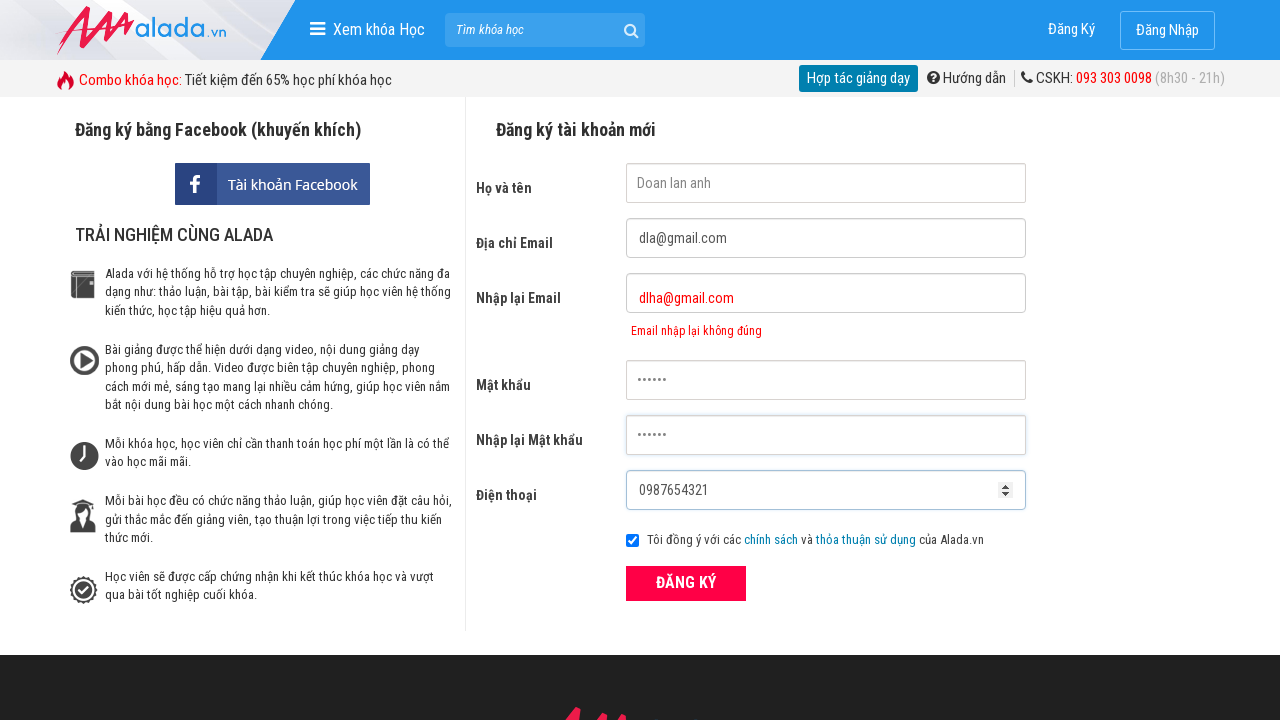

Clicked submit button to register at (686, 583) on button[type='submit']
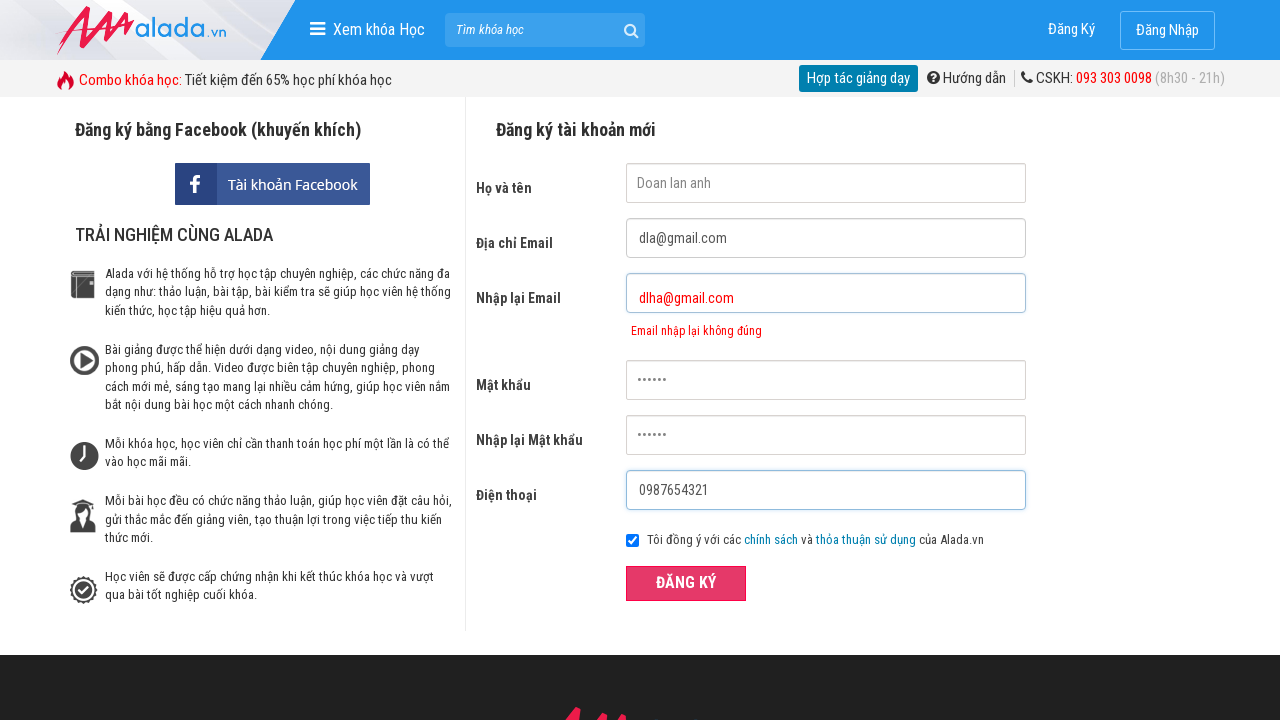

Confirmation email error message appeared
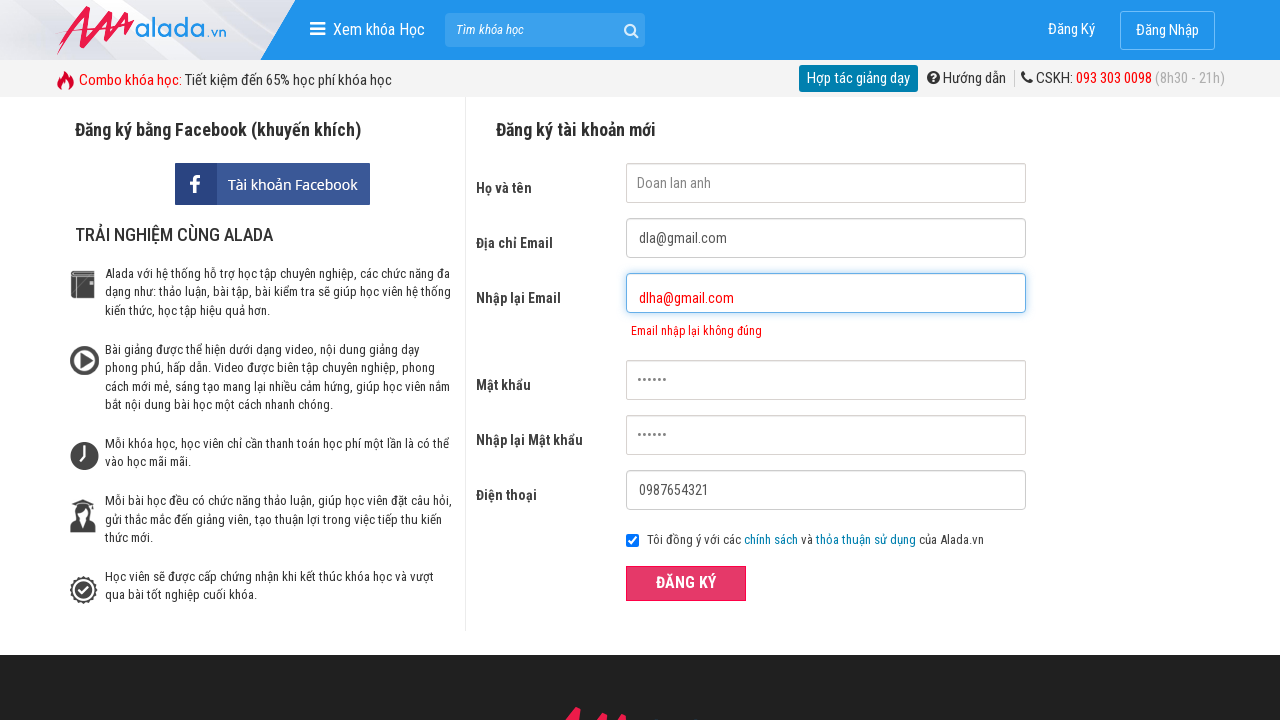

Verified error message 'Email nhập lại không đúng' is displayed for mismatched confirmation email
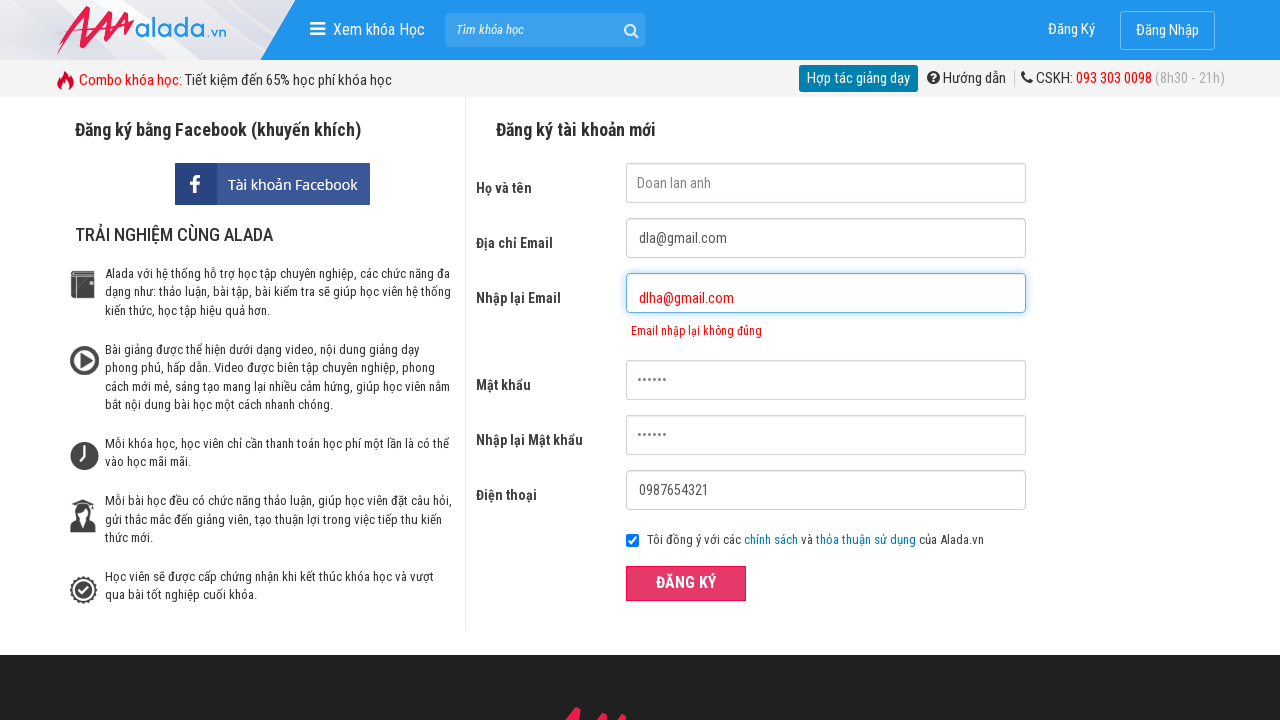

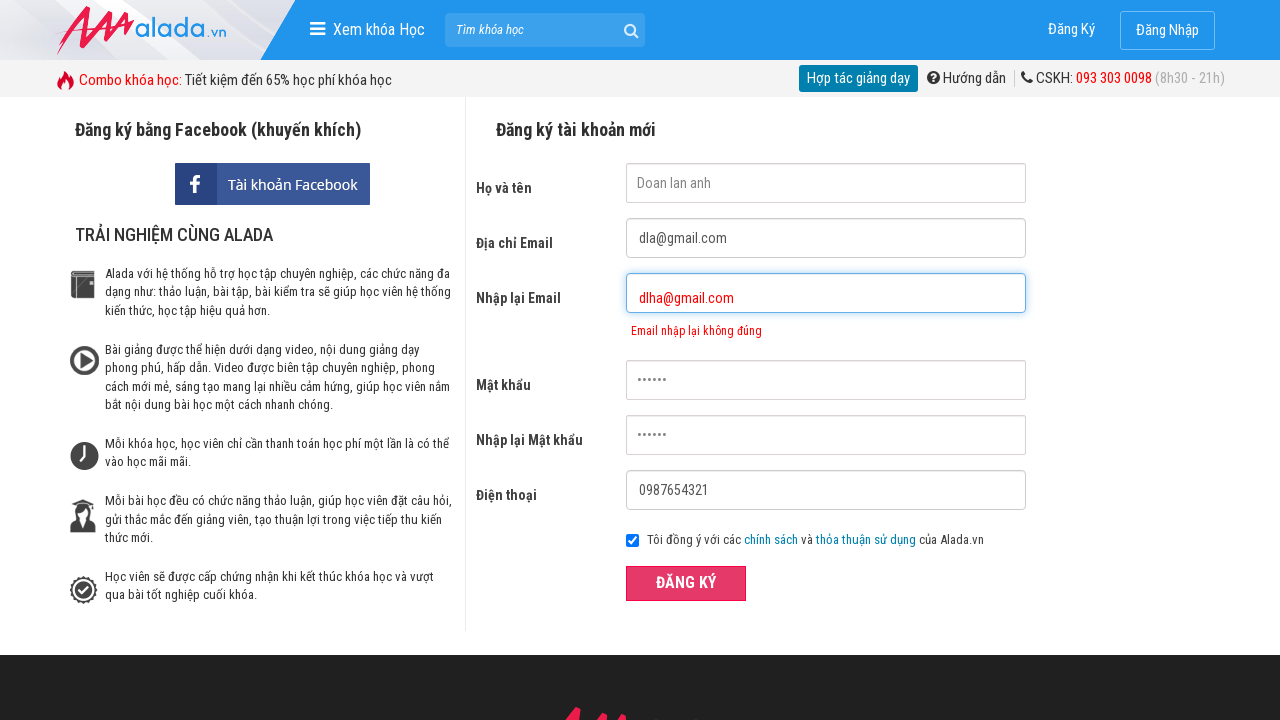